Tests horizontal slider functionality by clicking and dragging the slider element to change its position

Starting URL: http://the-internet.herokuapp.com/horizontal_slider

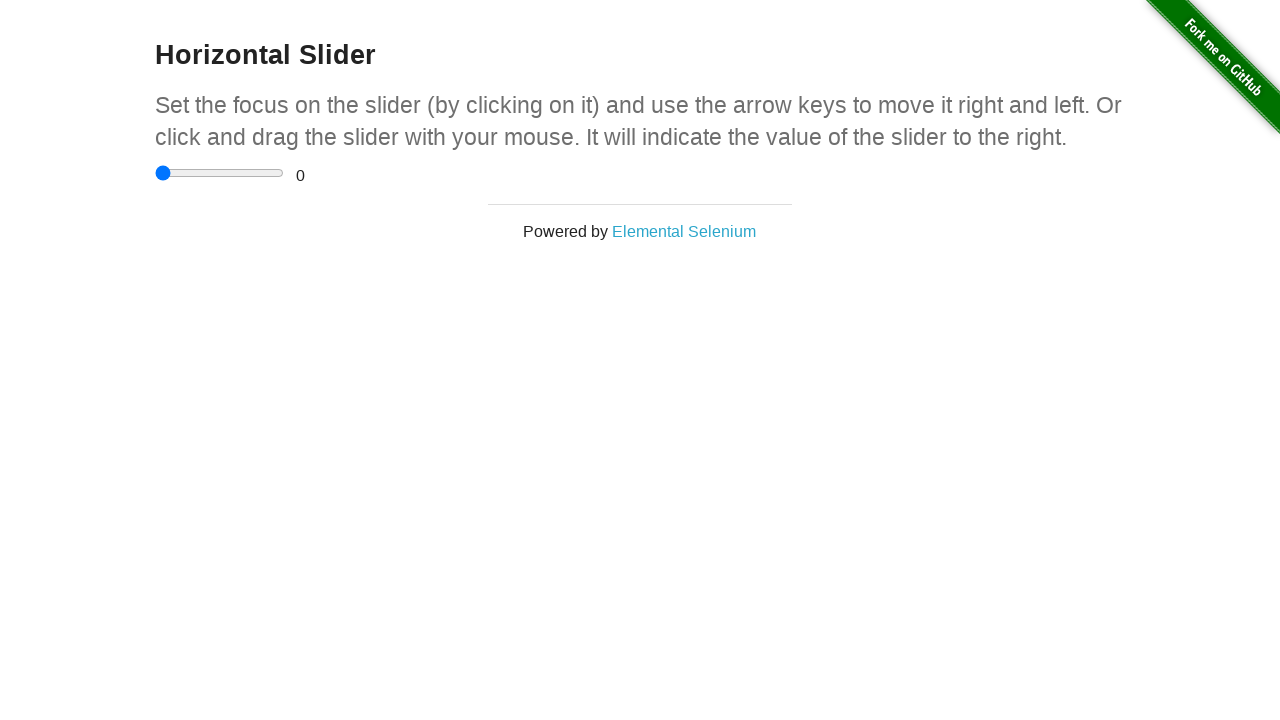

Located horizontal slider element
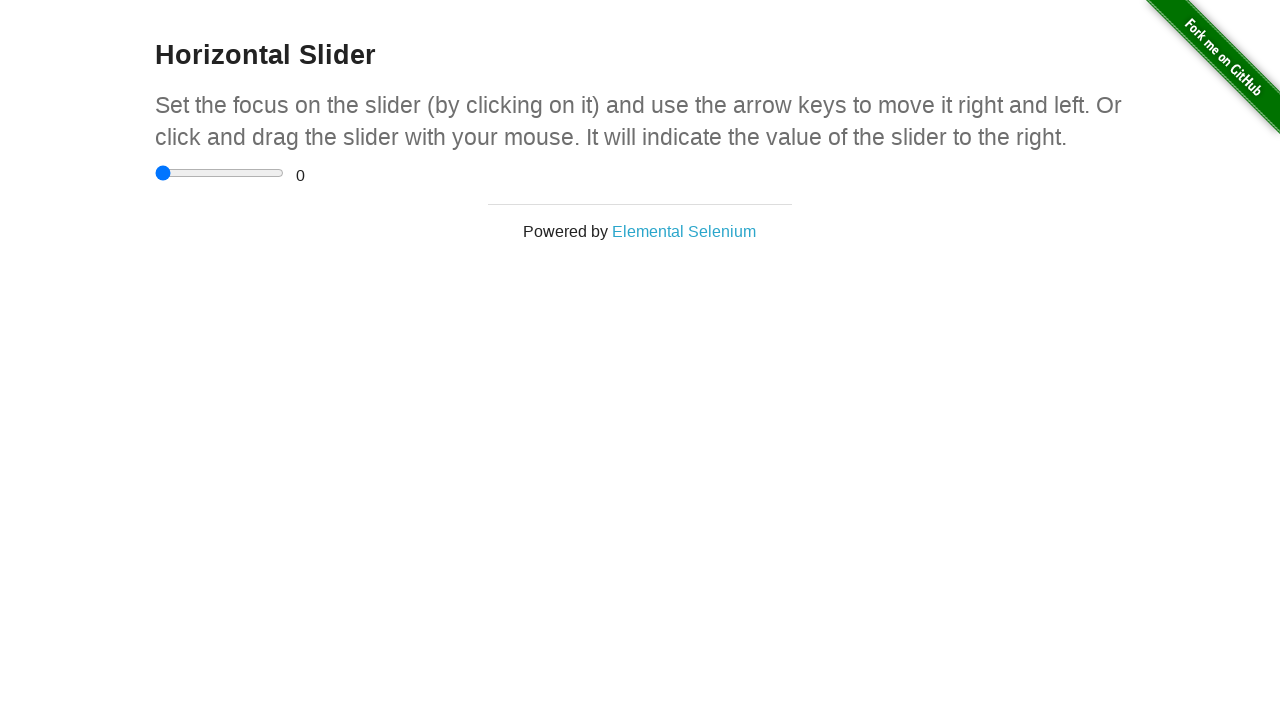

Dragged slider to new position at (160, 175)
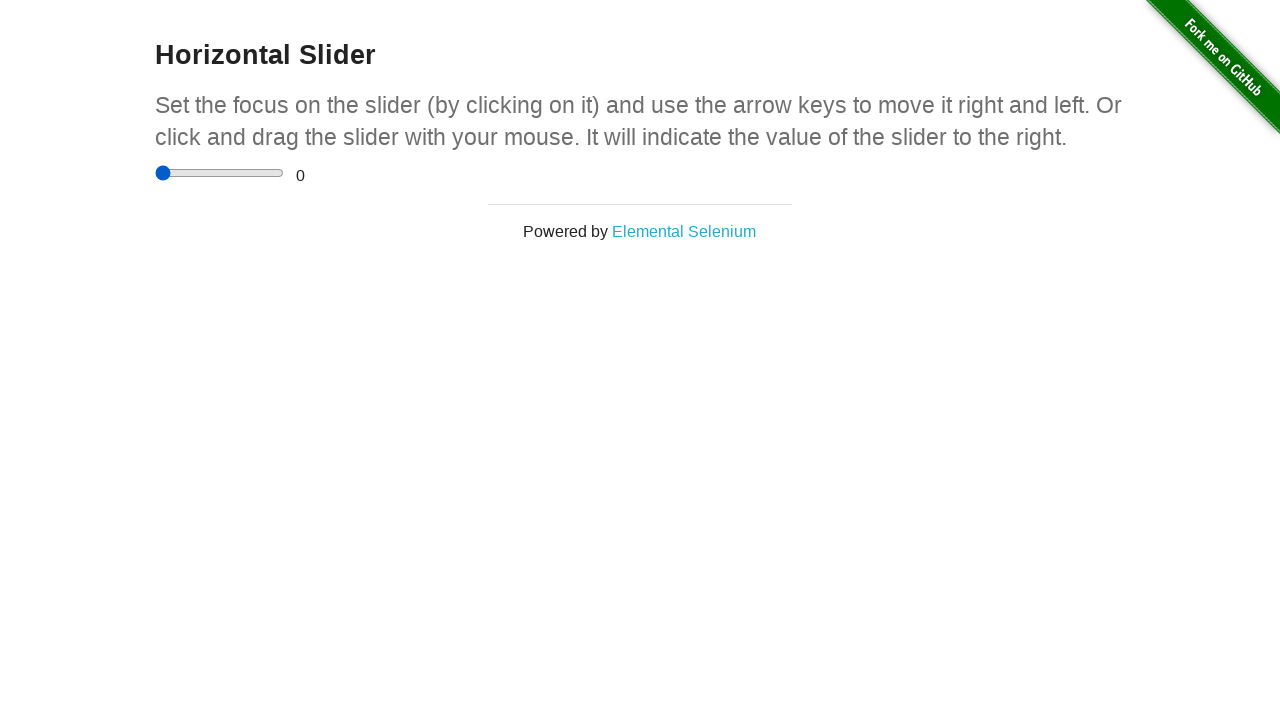

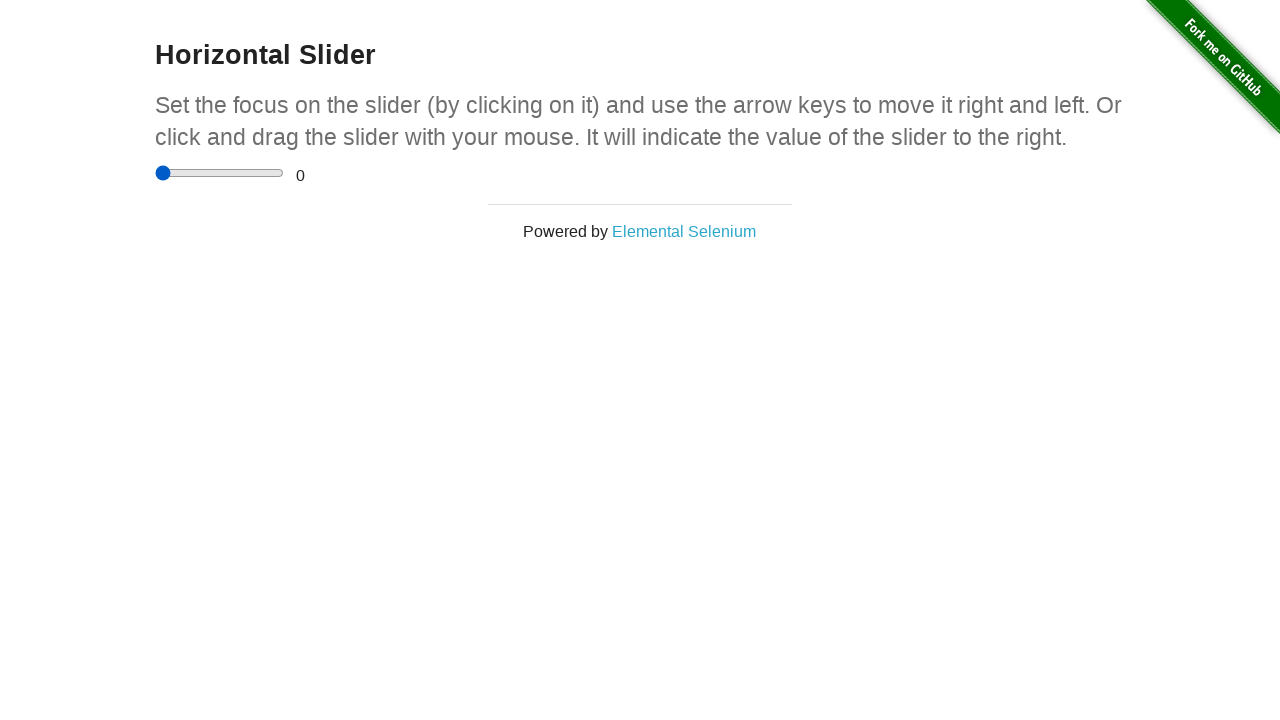